Tests adding multiple elements by clicking the add button three times and verifying three delete buttons appear

Starting URL: http://the-internet.herokuapp.com/add_remove_elements/

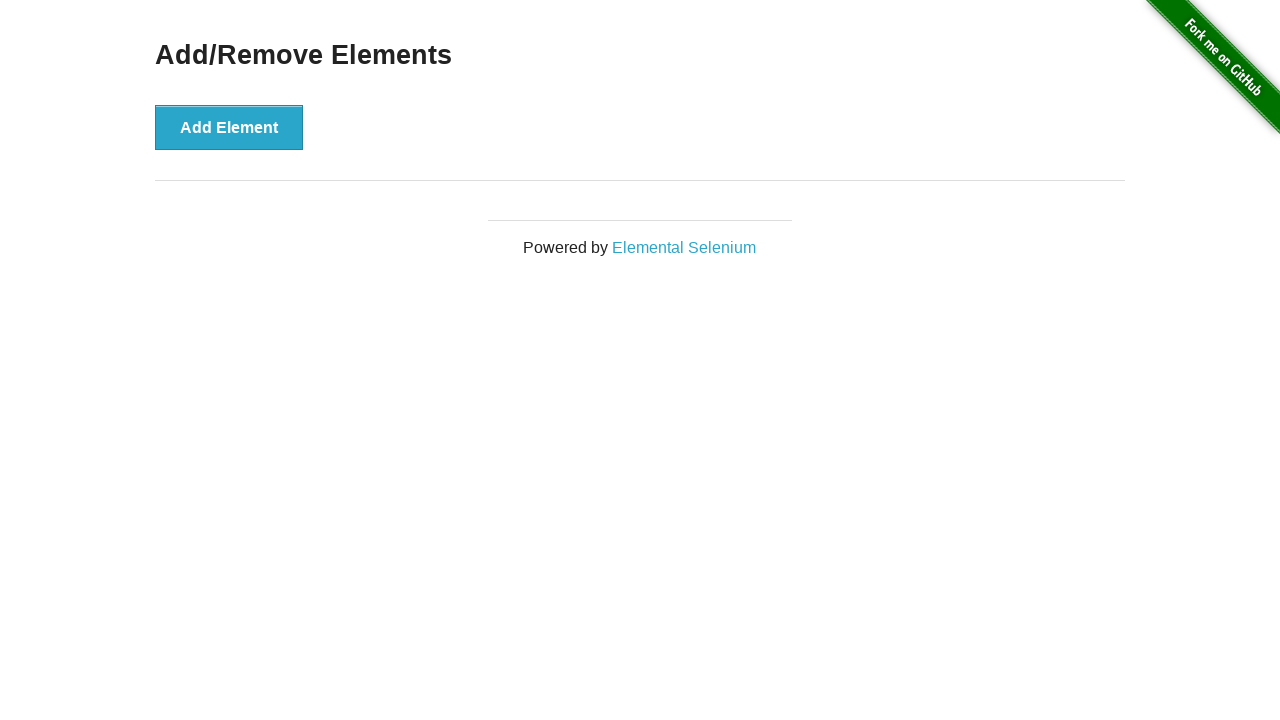

Clicked Add Element button (first time) at (229, 127) on xpath=//*[@id='content']/div/button
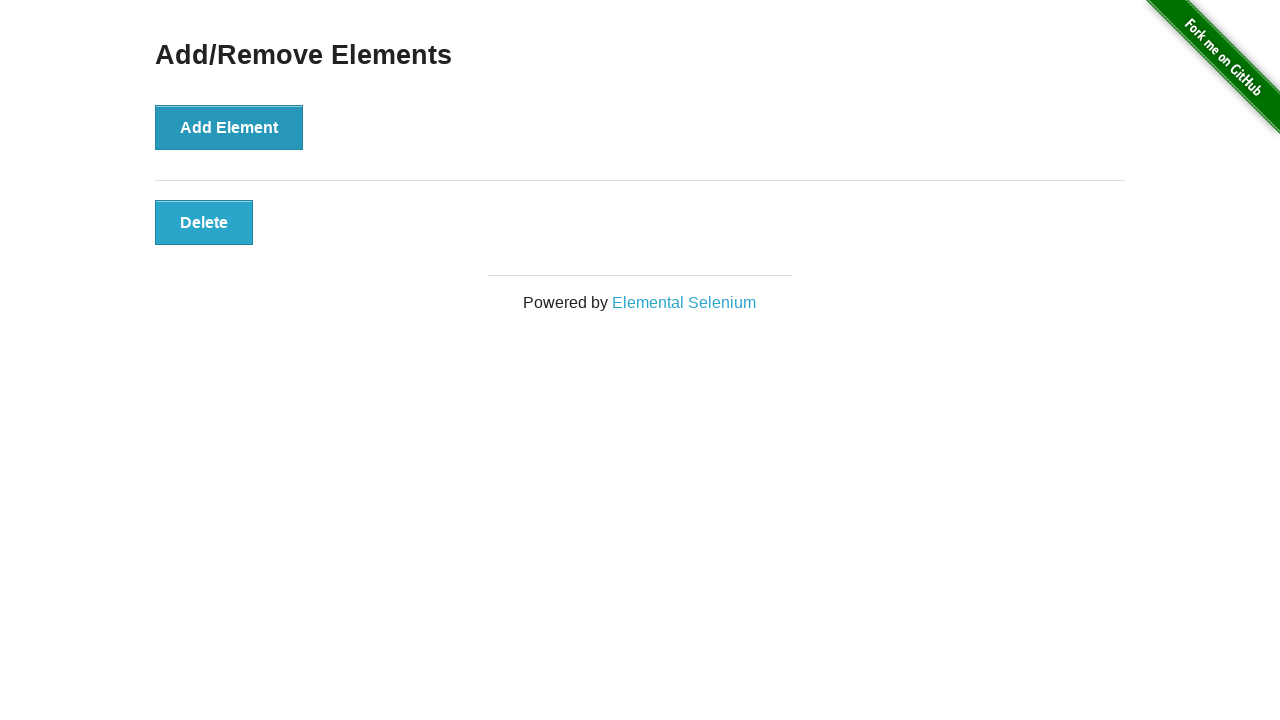

Clicked Add Element button (second time) at (229, 127) on xpath=//*[@id='content']/div/button
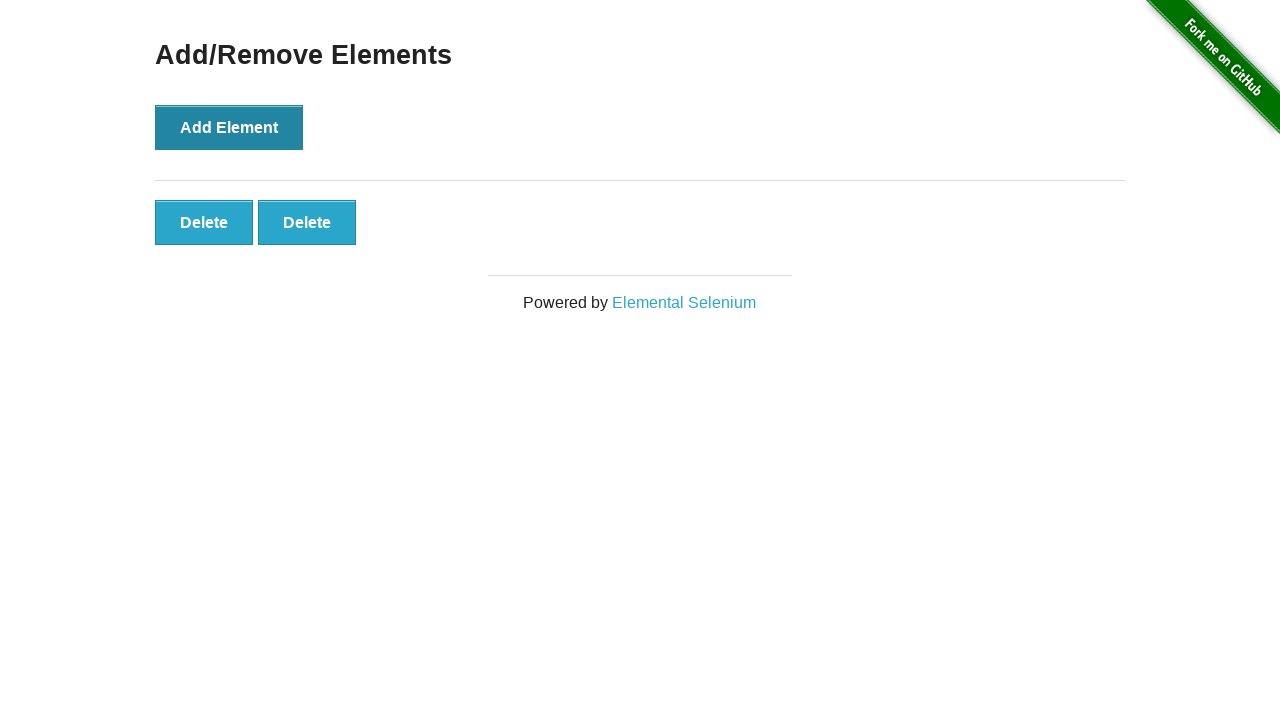

Clicked Add Element button (third time) at (229, 127) on xpath=//*[@id='content']/div/button
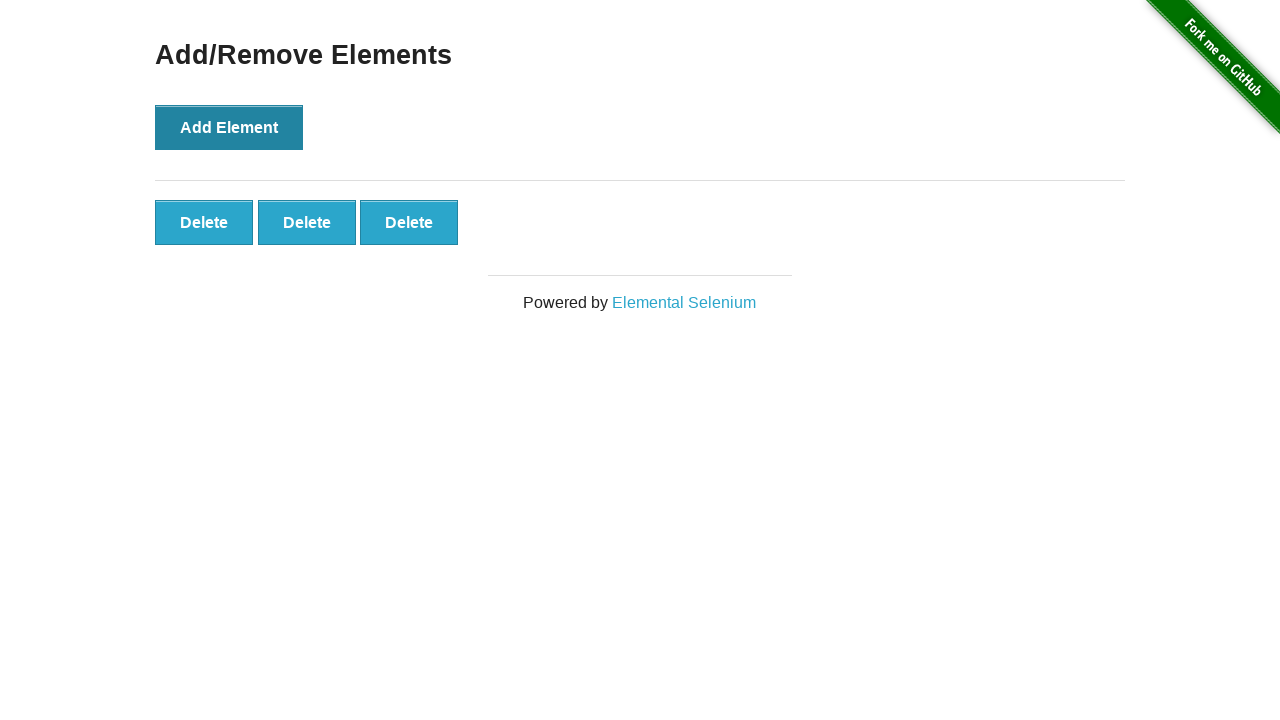

Located all delete buttons with class 'added-manually'
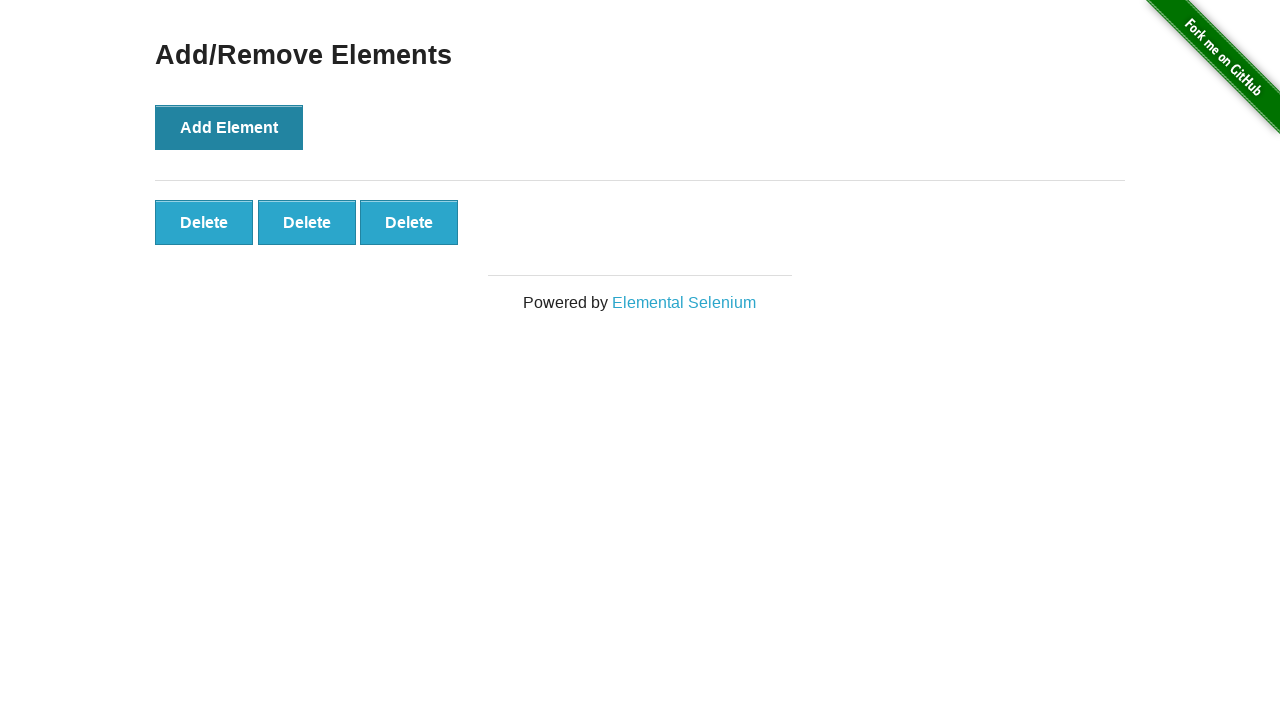

Verified that exactly 3 delete buttons are present
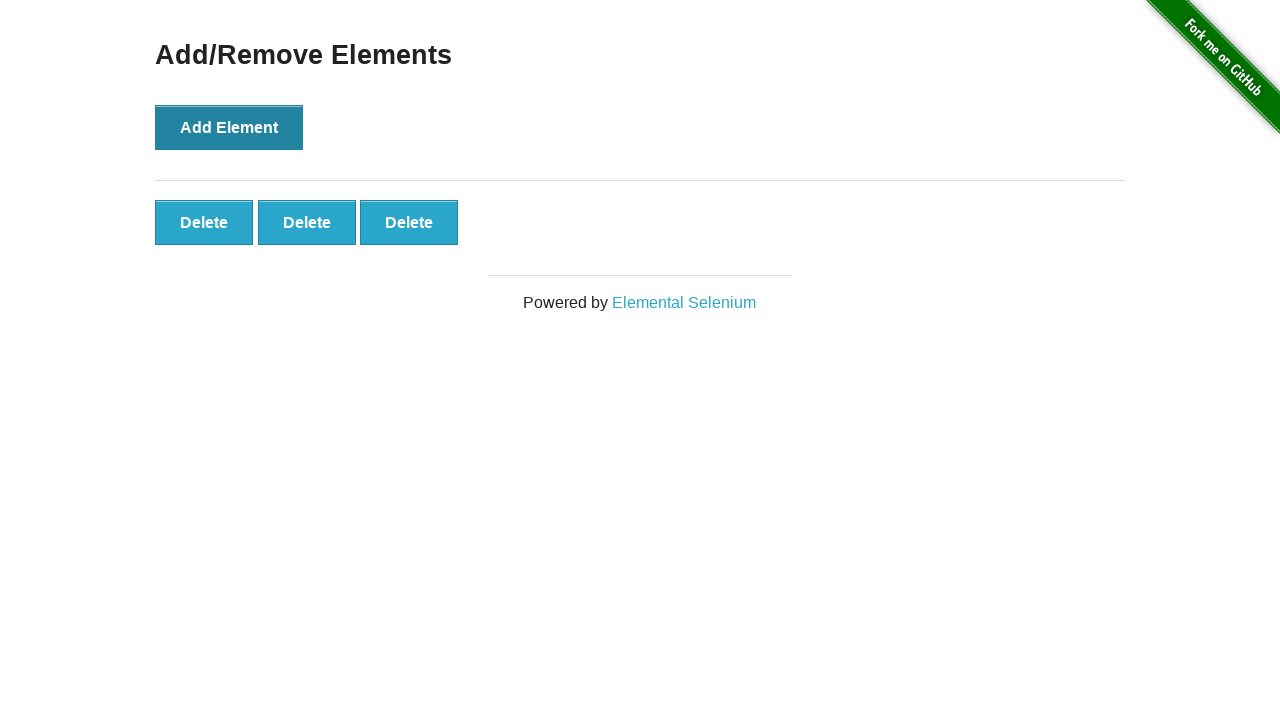

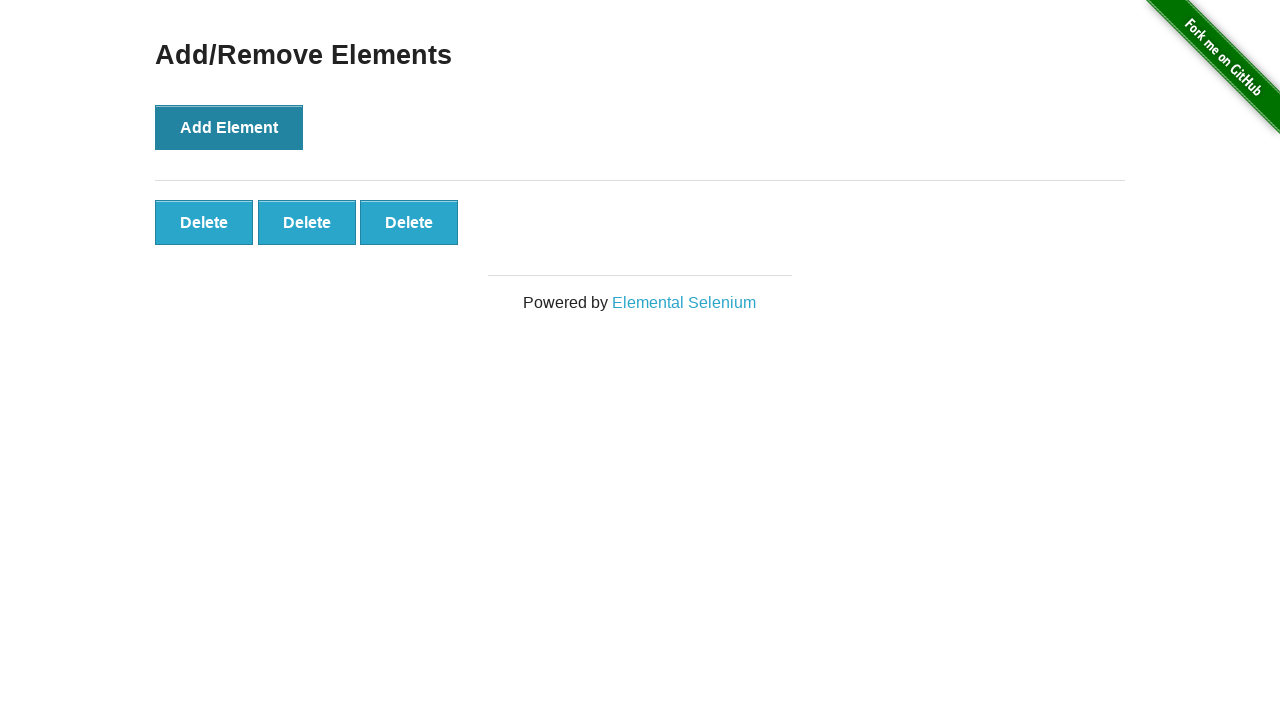